Tests waiting for an element to be displayed using waitUntil

Starting URL: https://webdriver.io

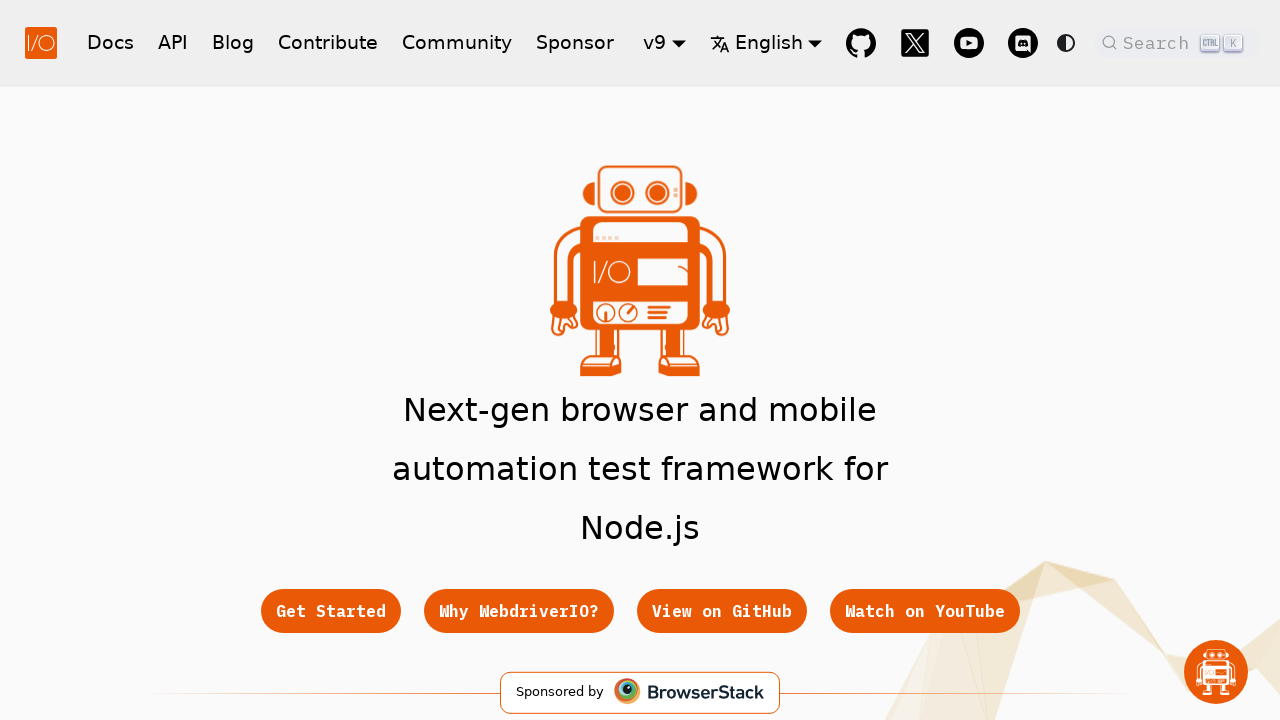

Waited for Get Started button to be visible using waitUntil
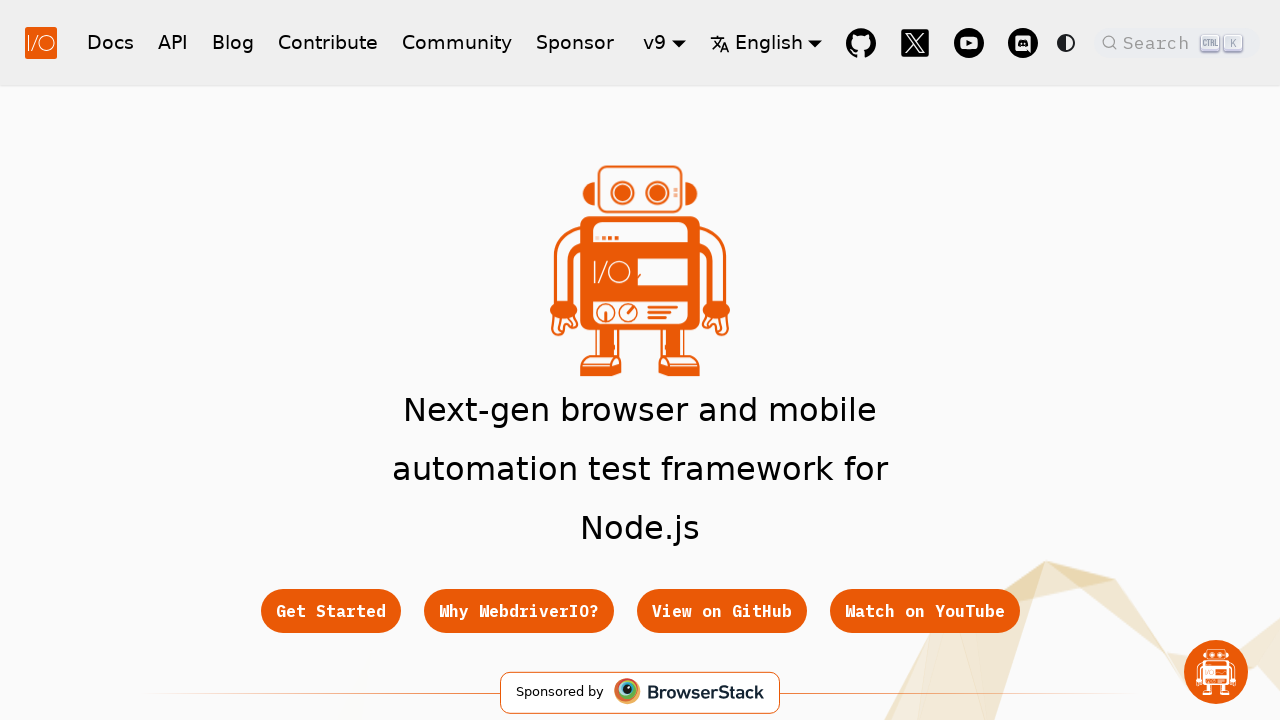

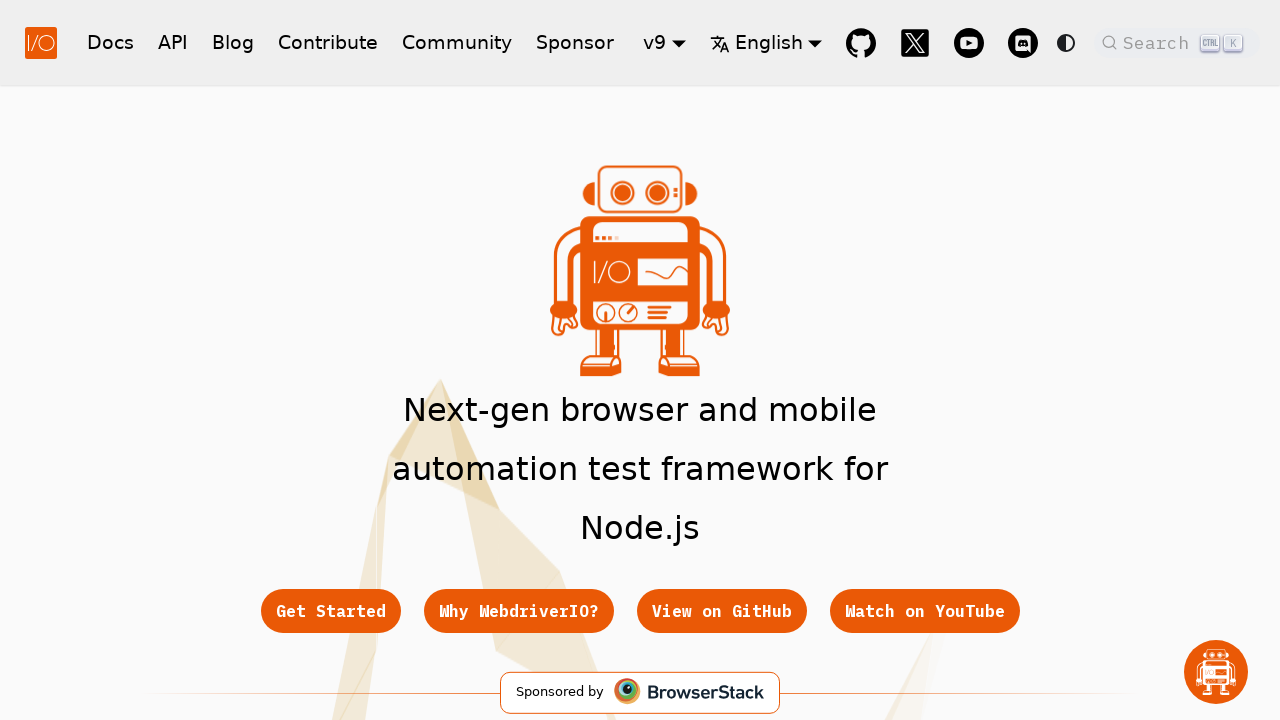